Tests the search/filter functionality on the GreenKart offers page by entering a search term in the search field and verifying that filtered results are displayed in the table.

Starting URL: https://rahulshettyacademy.com/seleniumPractise/#/offers

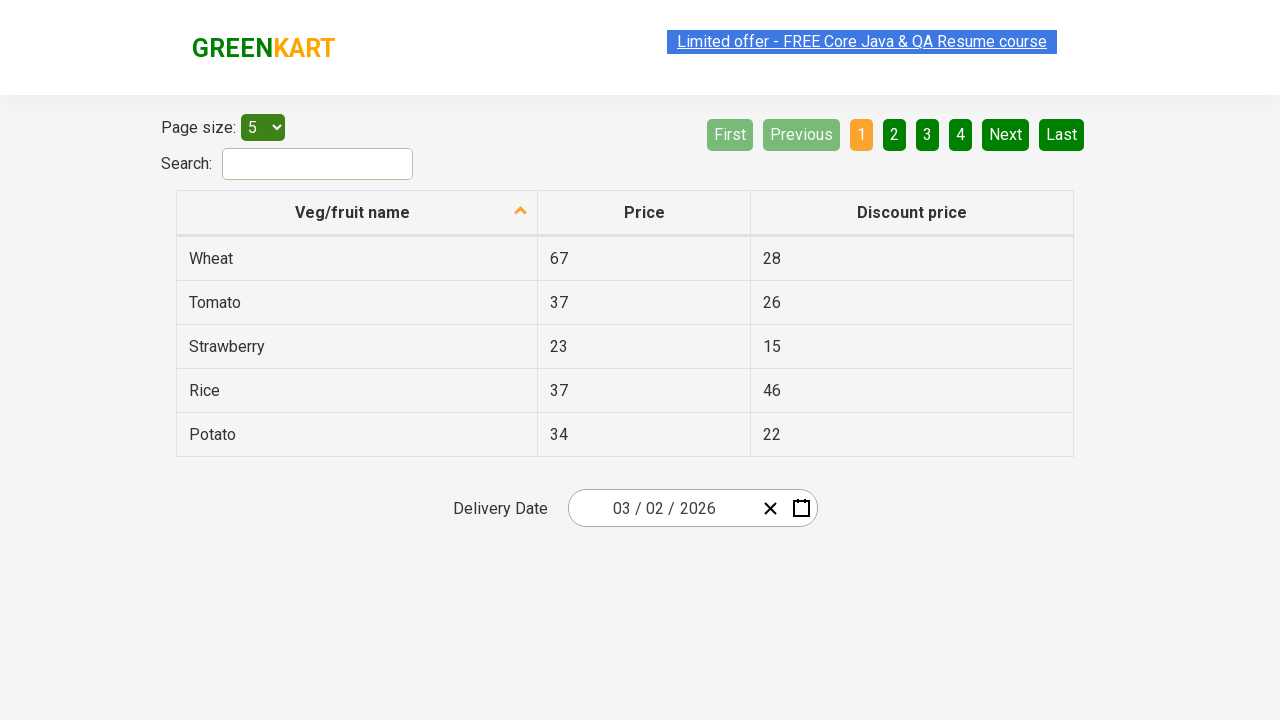

Entered search term 'to' in the search field on #search-field
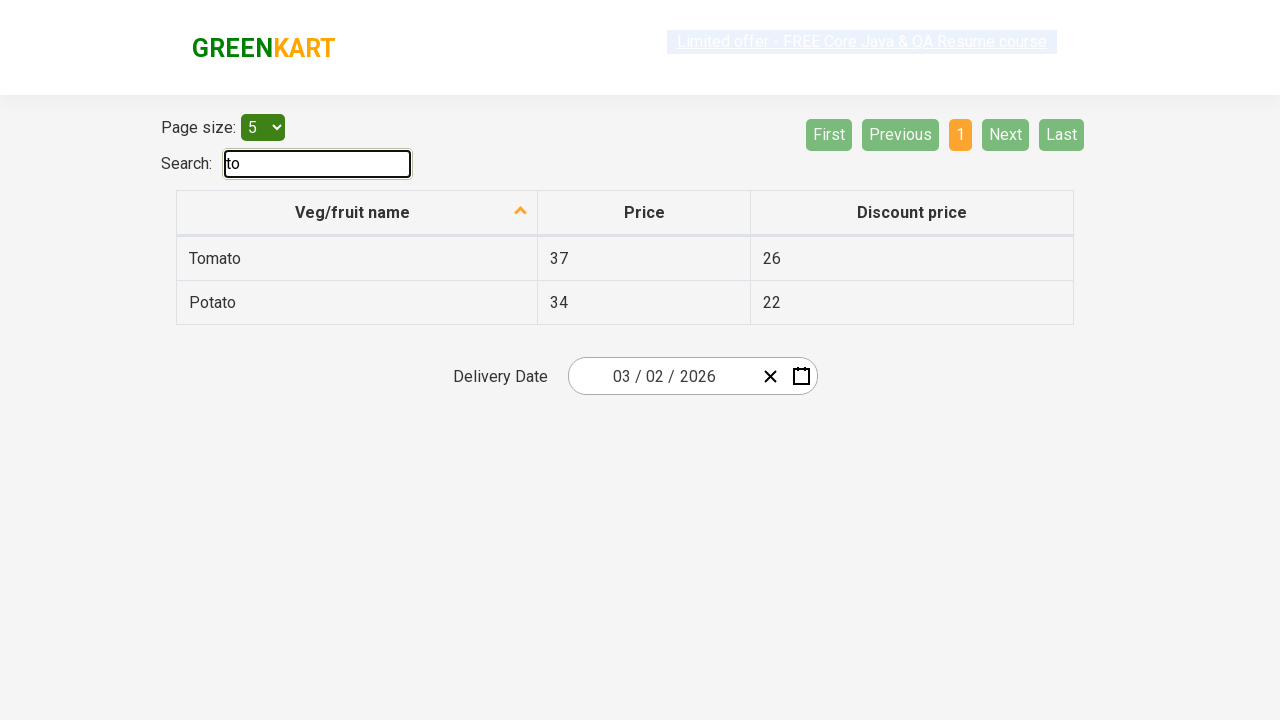

Waited for table to update with filtered results
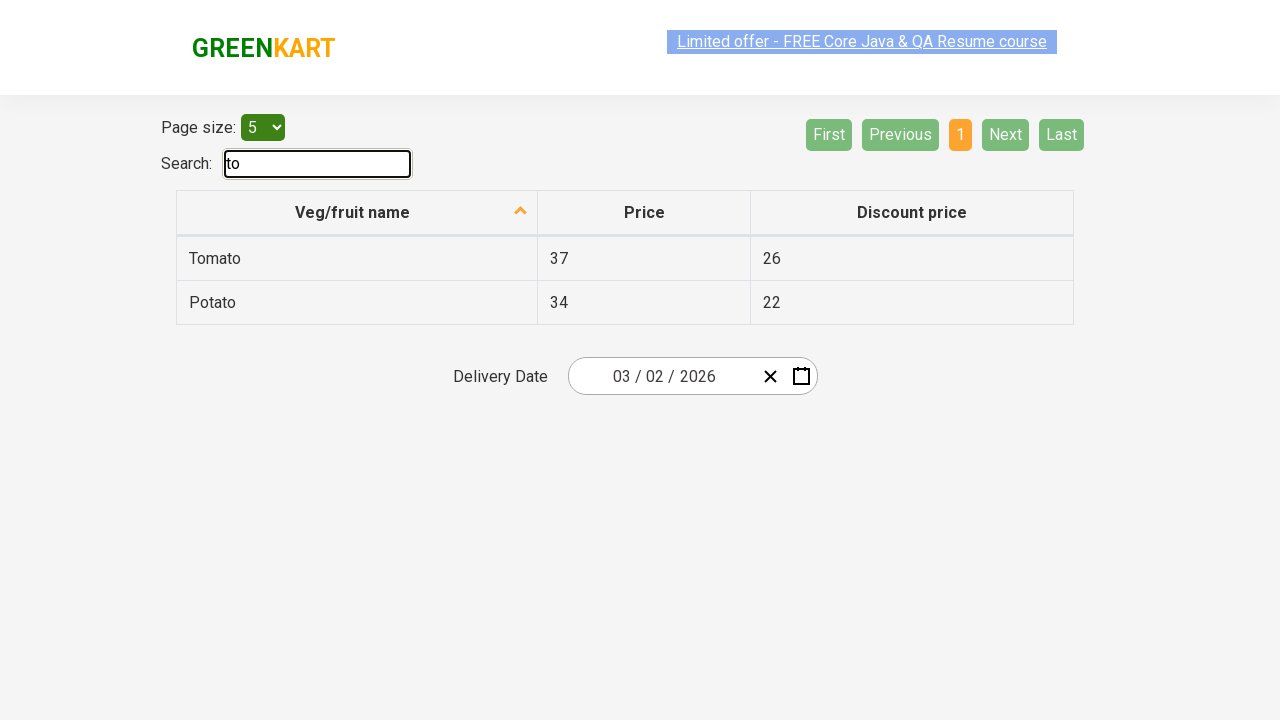

Verified filtered results are displayed in the table
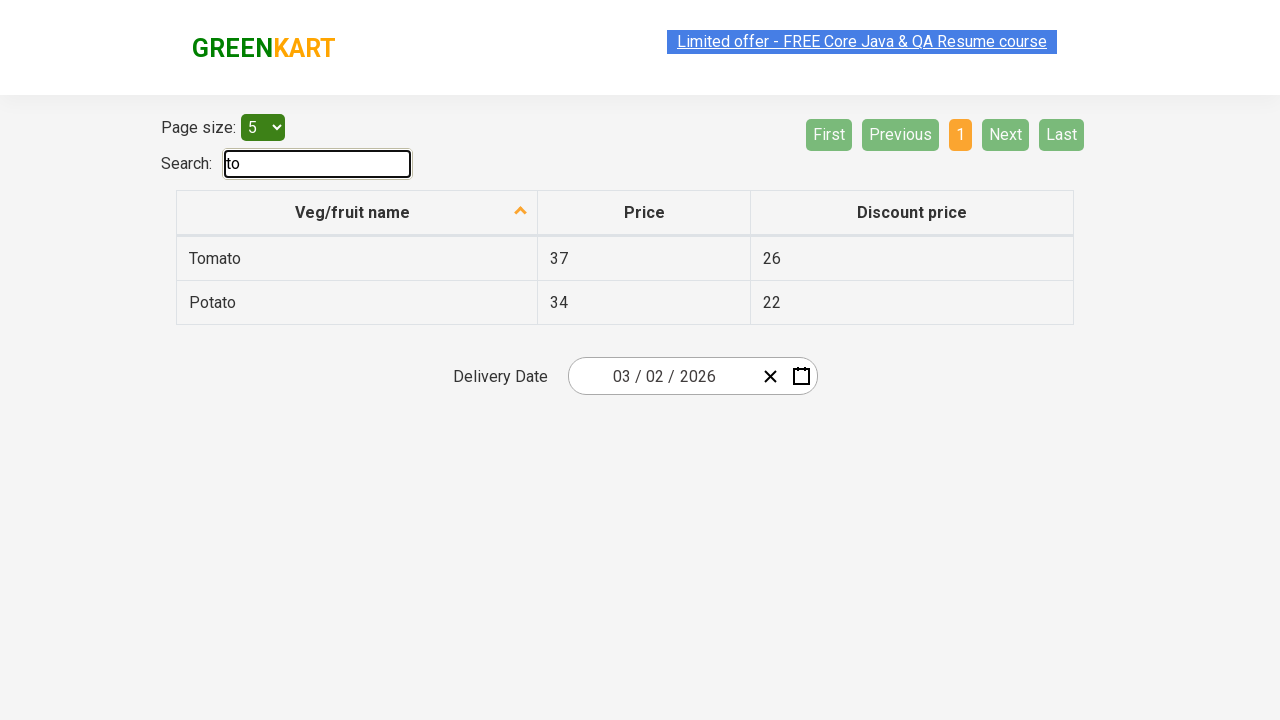

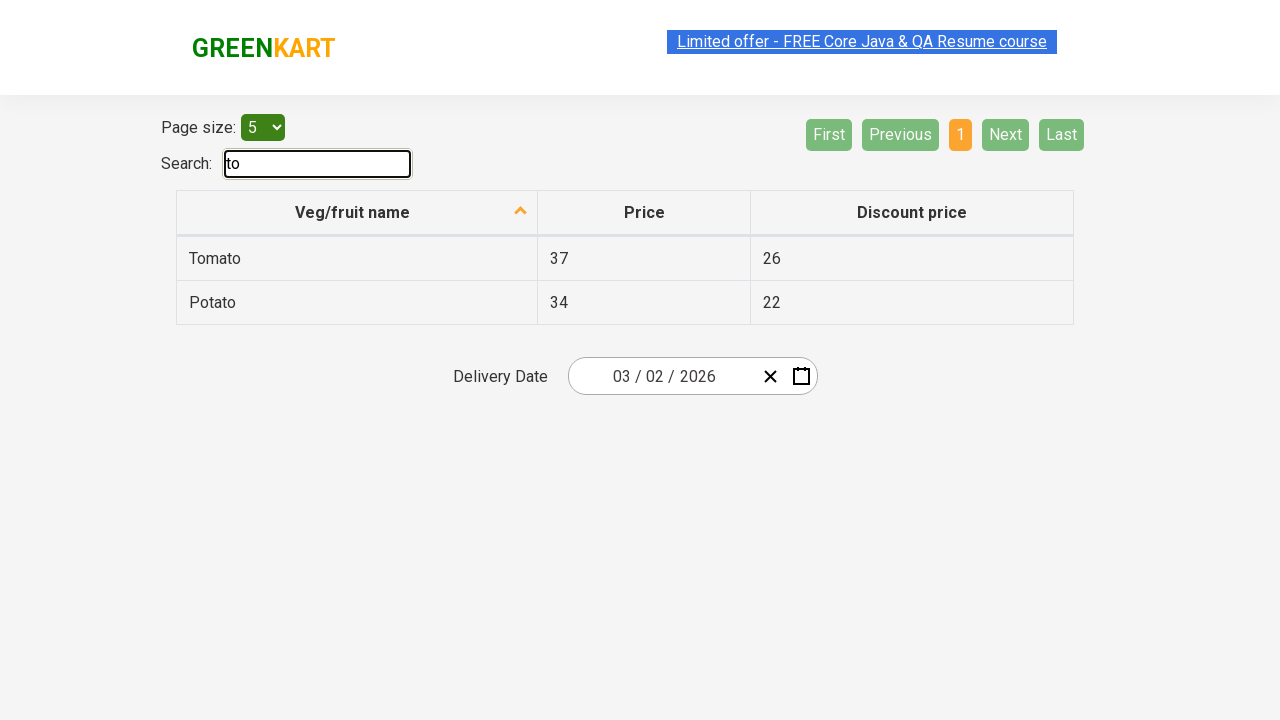